Navigates to the ISS (International Space Station) tracking page and verifies that the tracking information element is displayed

Starting URL: https://www.astroviewer.net/iss/en/

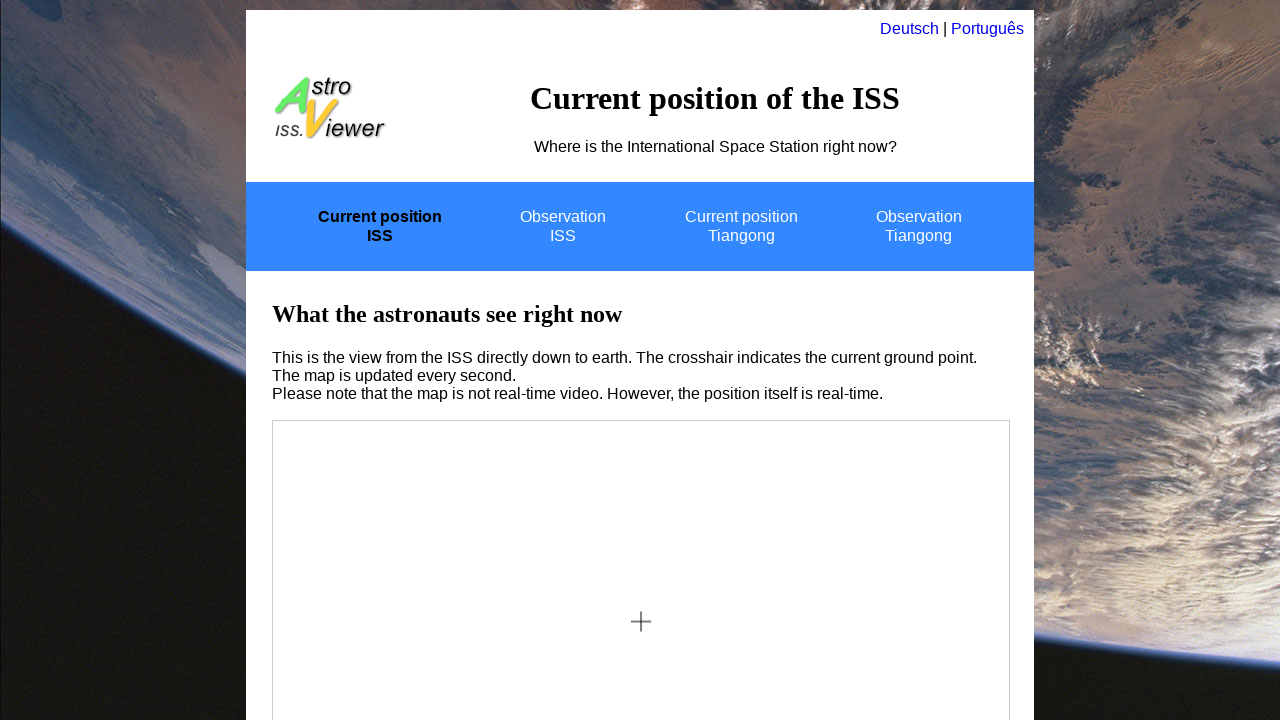

Navigated to ISS tracking page
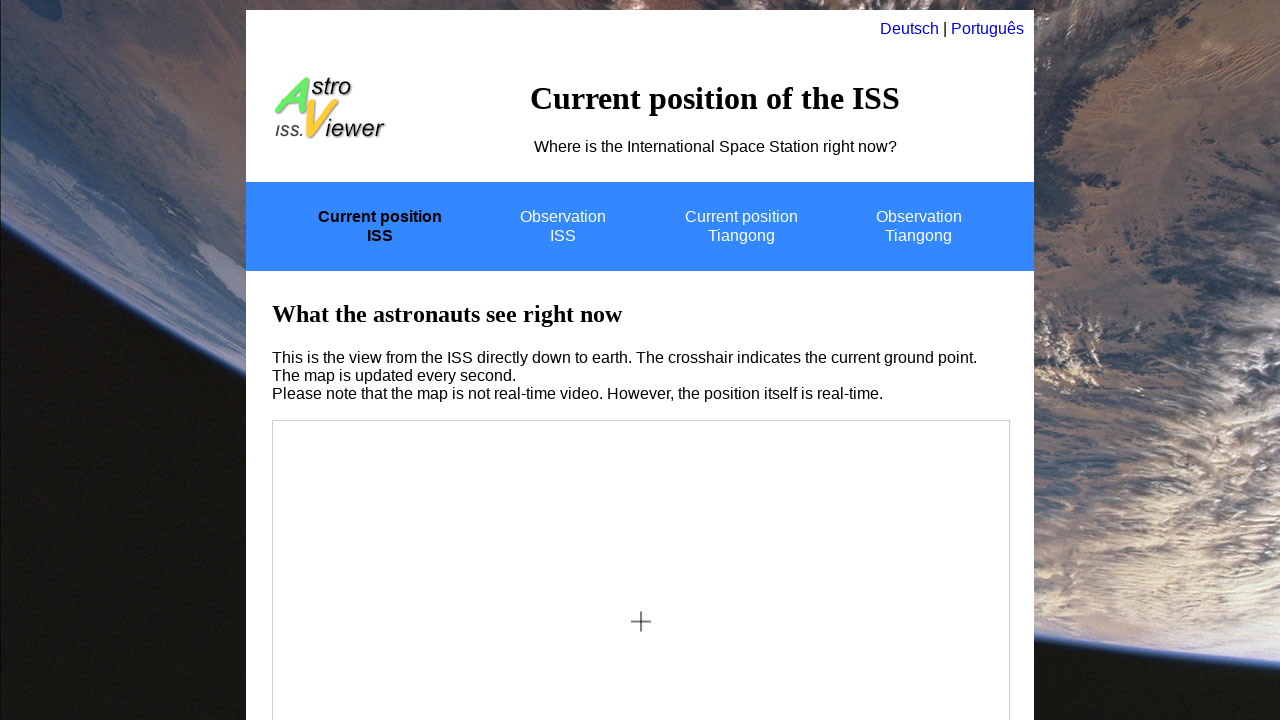

ISS tracking information element is visible
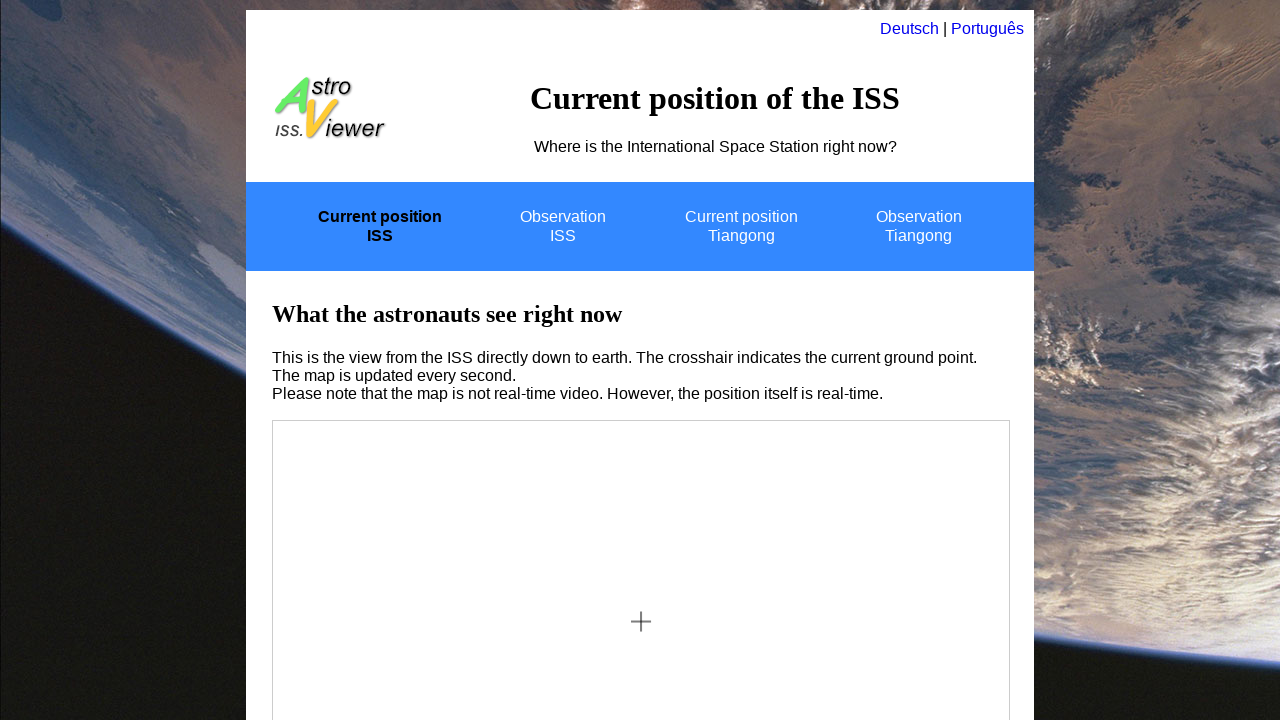

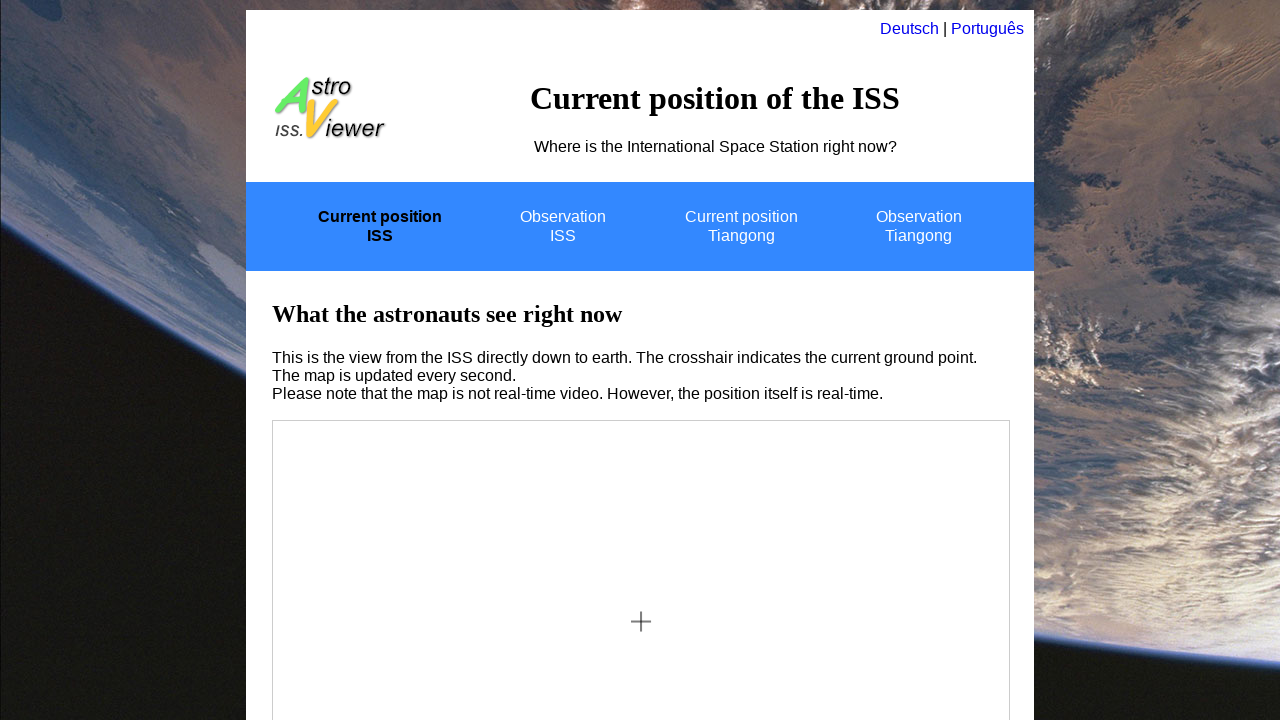